Tests the BMI calculator by switching to metric units, entering age, gender, height, and weight values, then verifying the calculated BMI result matches the expected output.

Starting URL: https://www.calculator.net/bmi-calculator.html

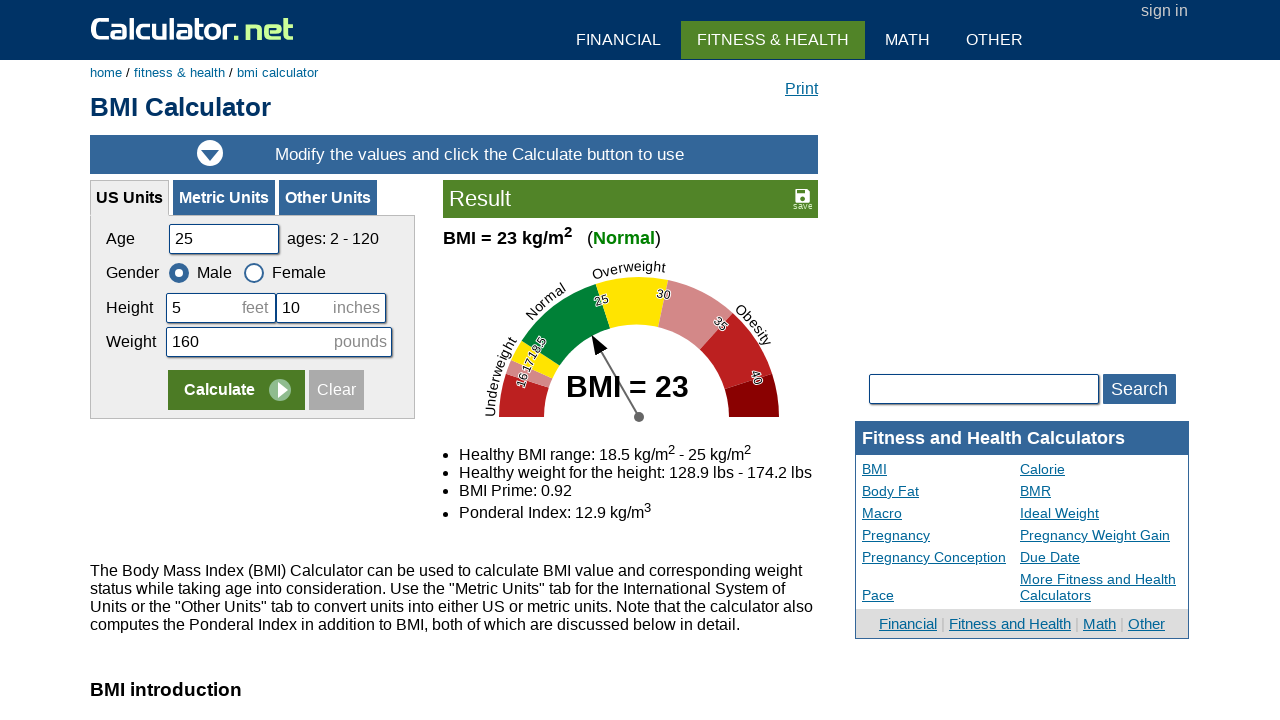

Clicked on Metric Units tab at (224, 198) on xpath=//a[.='Metric Units']
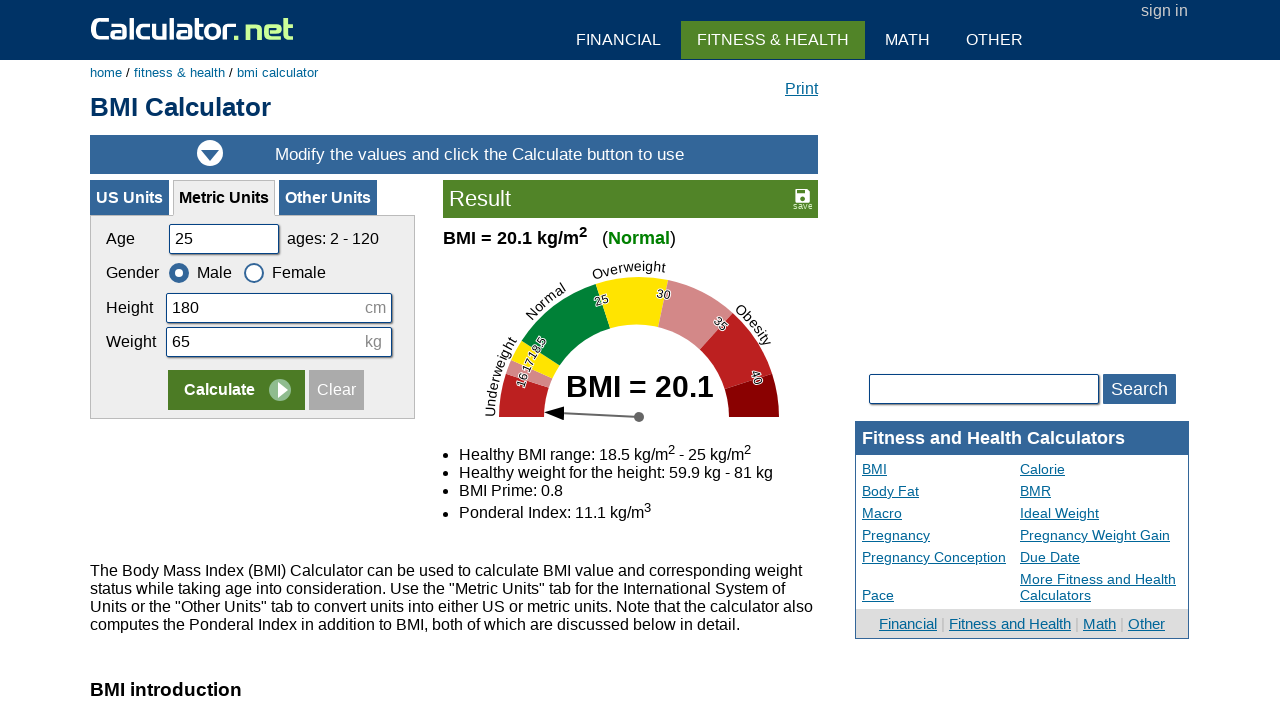

Clicked Clear button to reset the form at (336, 390) on input[value='Clear']
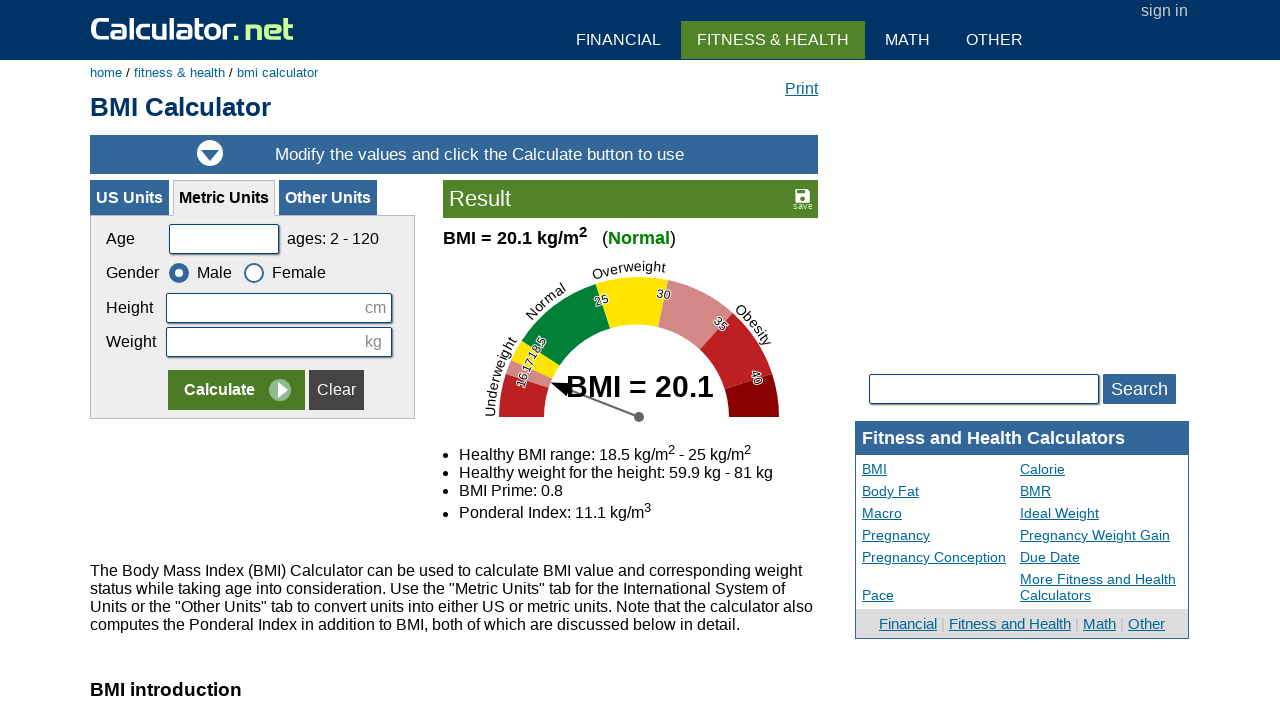

Entered age value of 37 on #cage
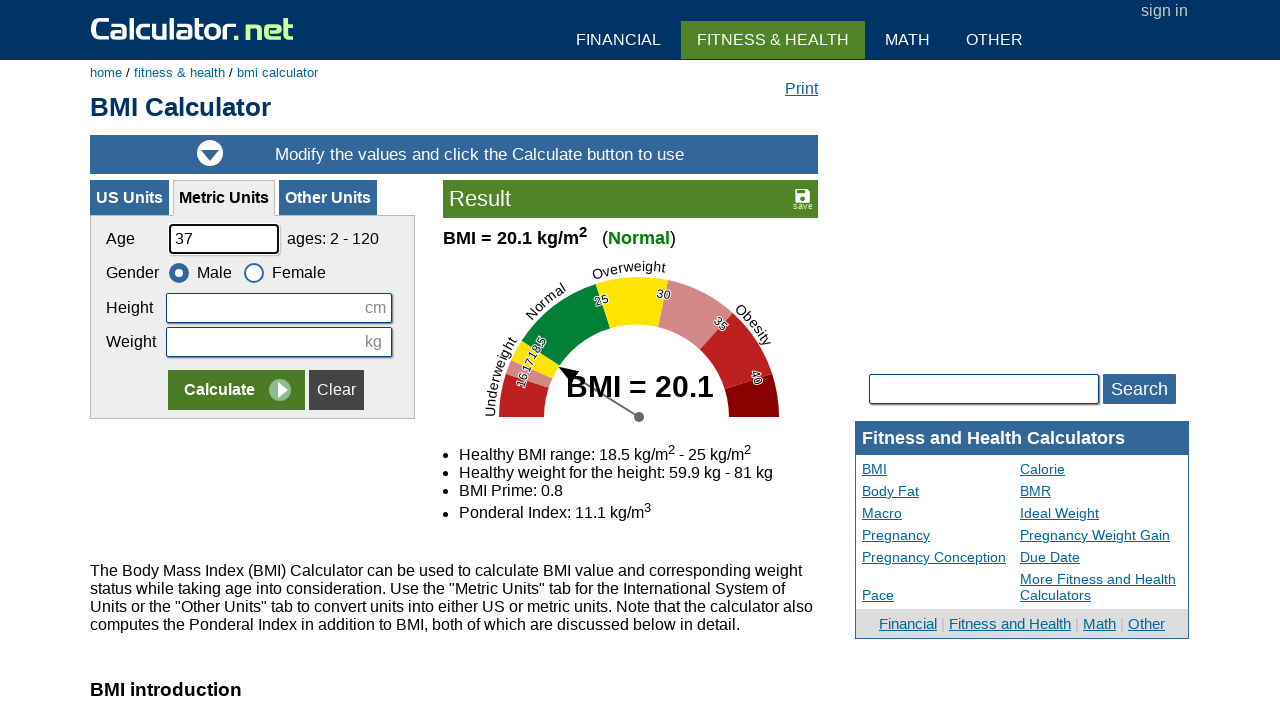

Entered height value of 172 cm on #cheightmeter
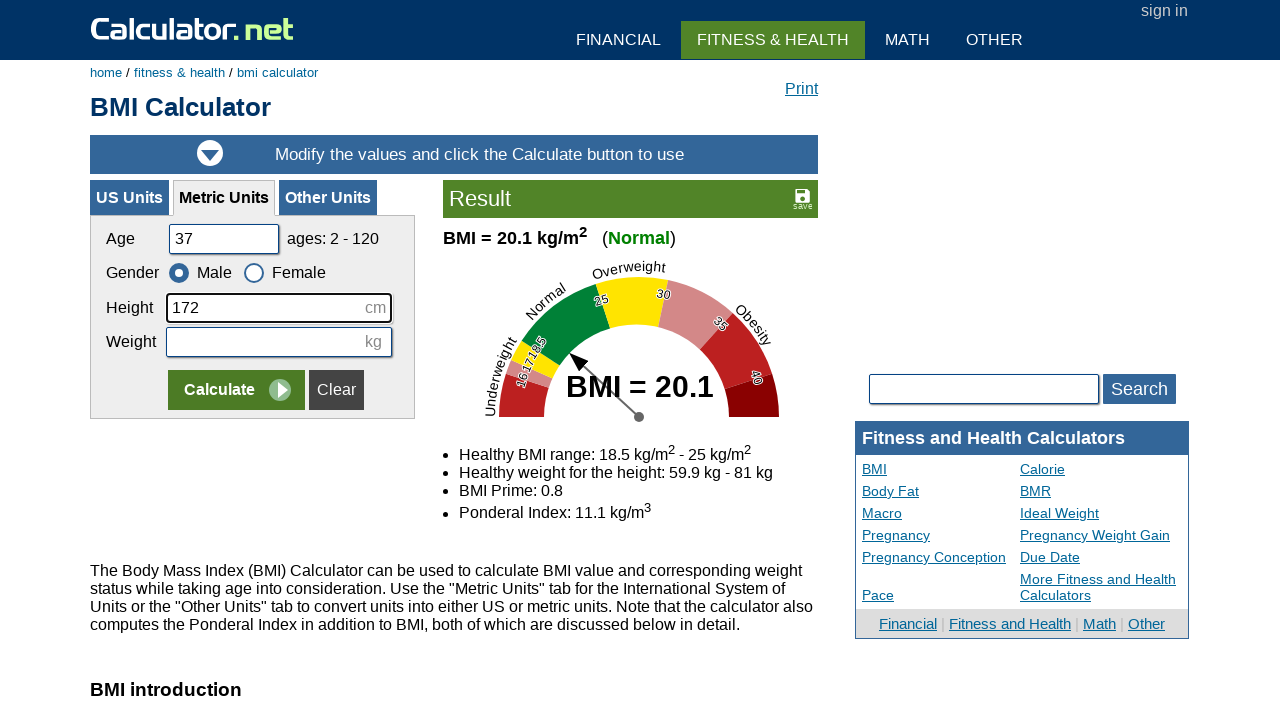

Entered weight value of 64 kg on #ckg
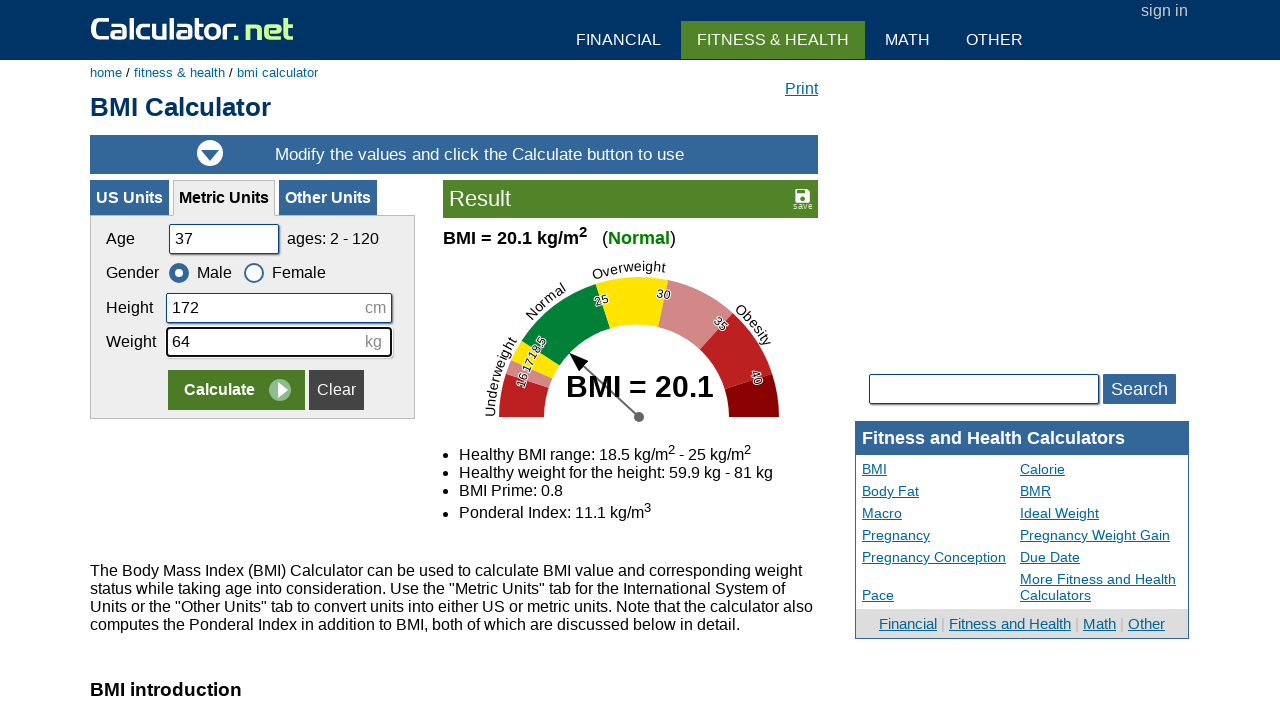

Clicked Calculate button to compute BMI at (236, 390) on input[value='Calculate']
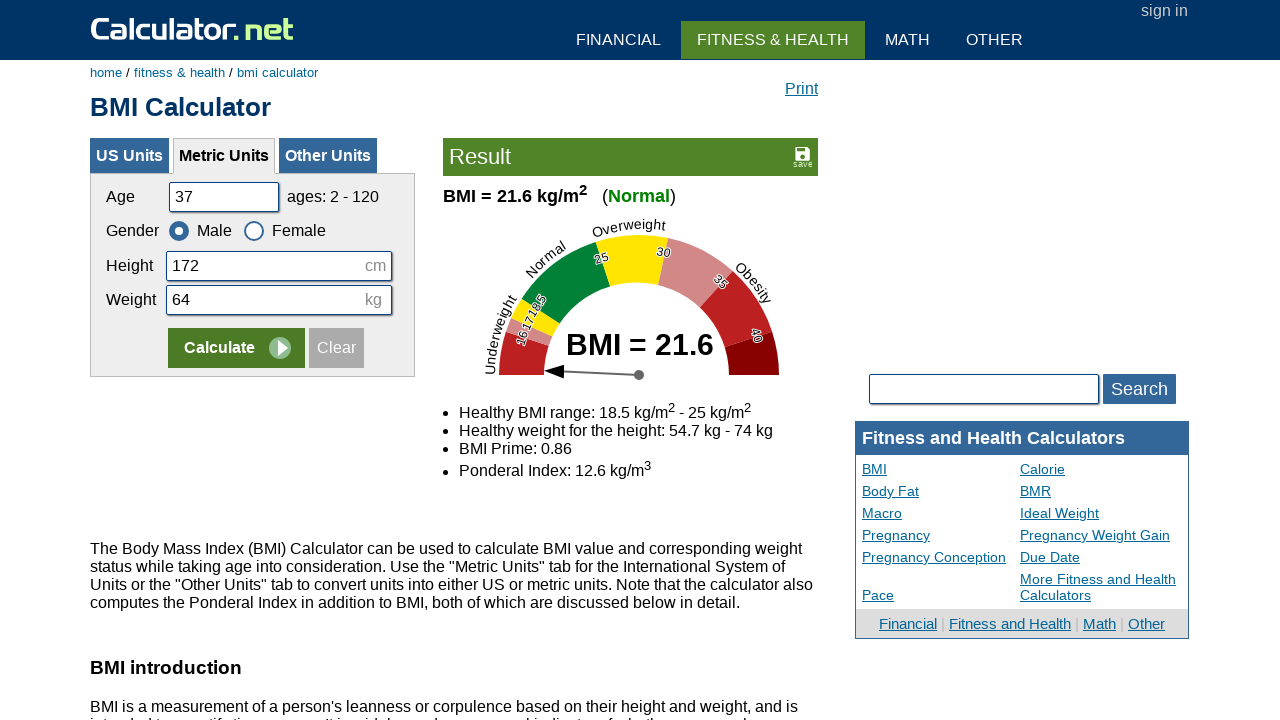

BMI result displayed successfully
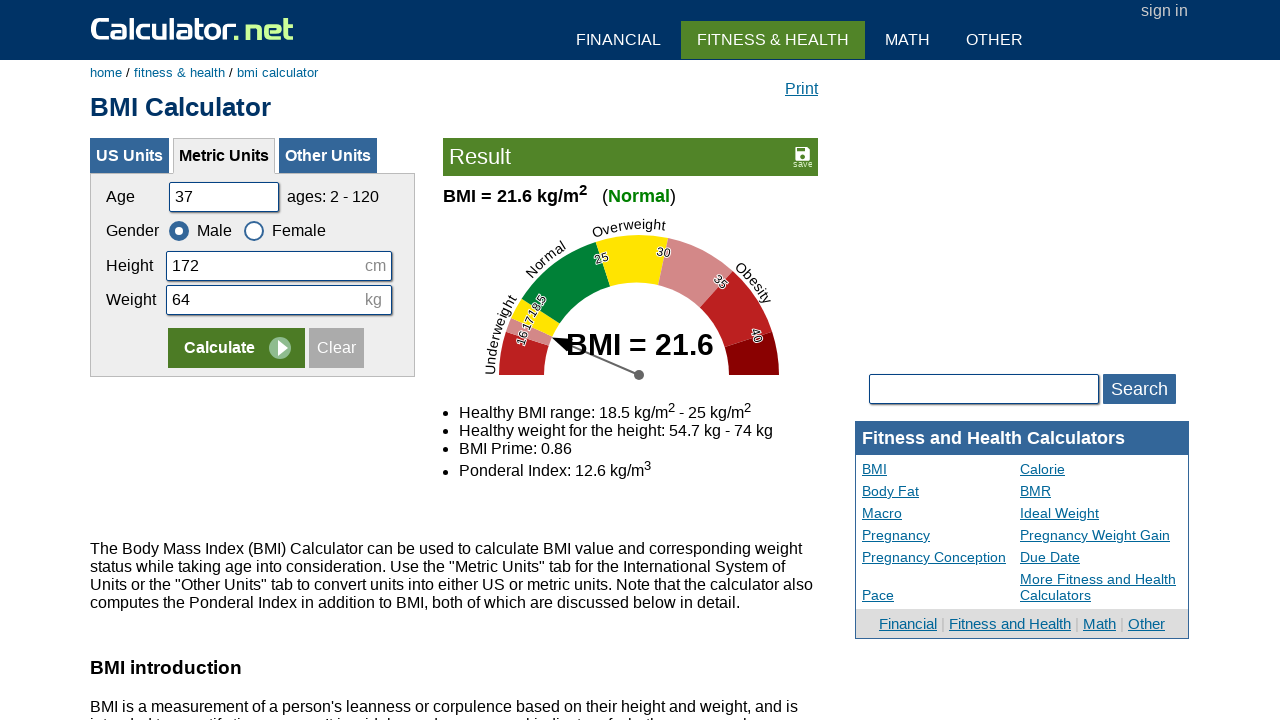

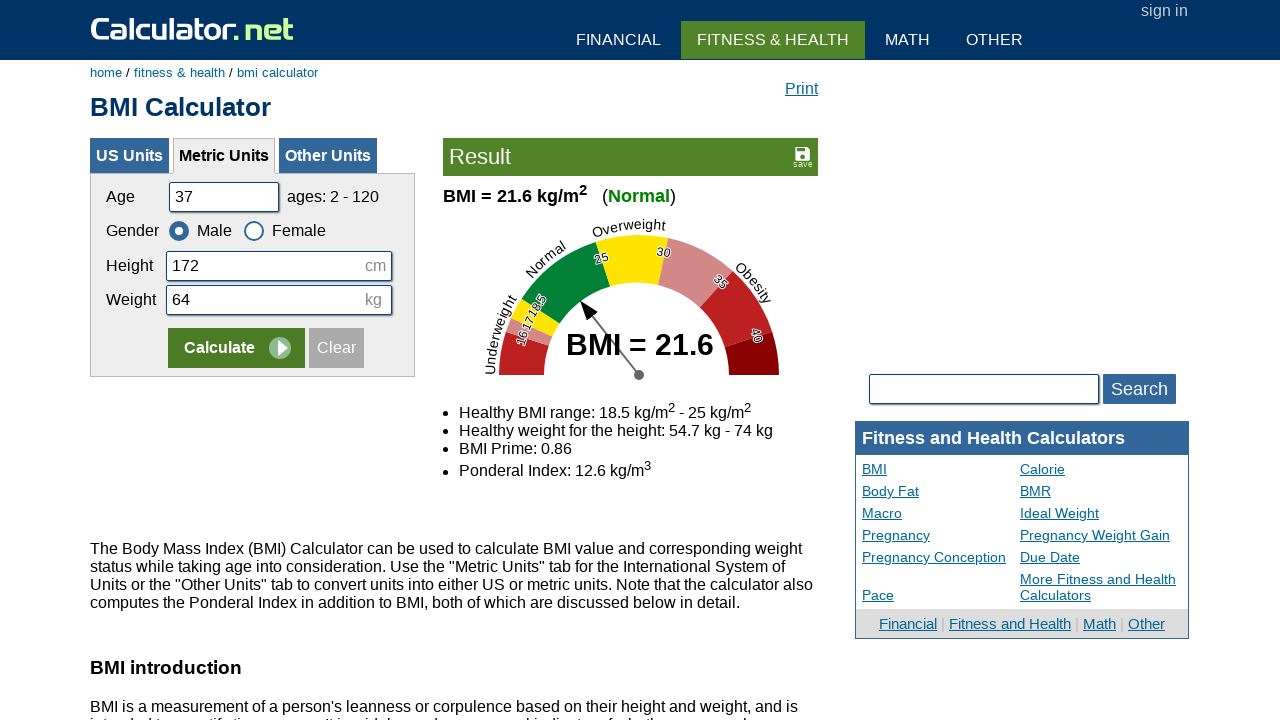